Tests login form validation by entering correct username with wrong password, then verifying the error message

Starting URL: https://www.saucedemo.com/v1/

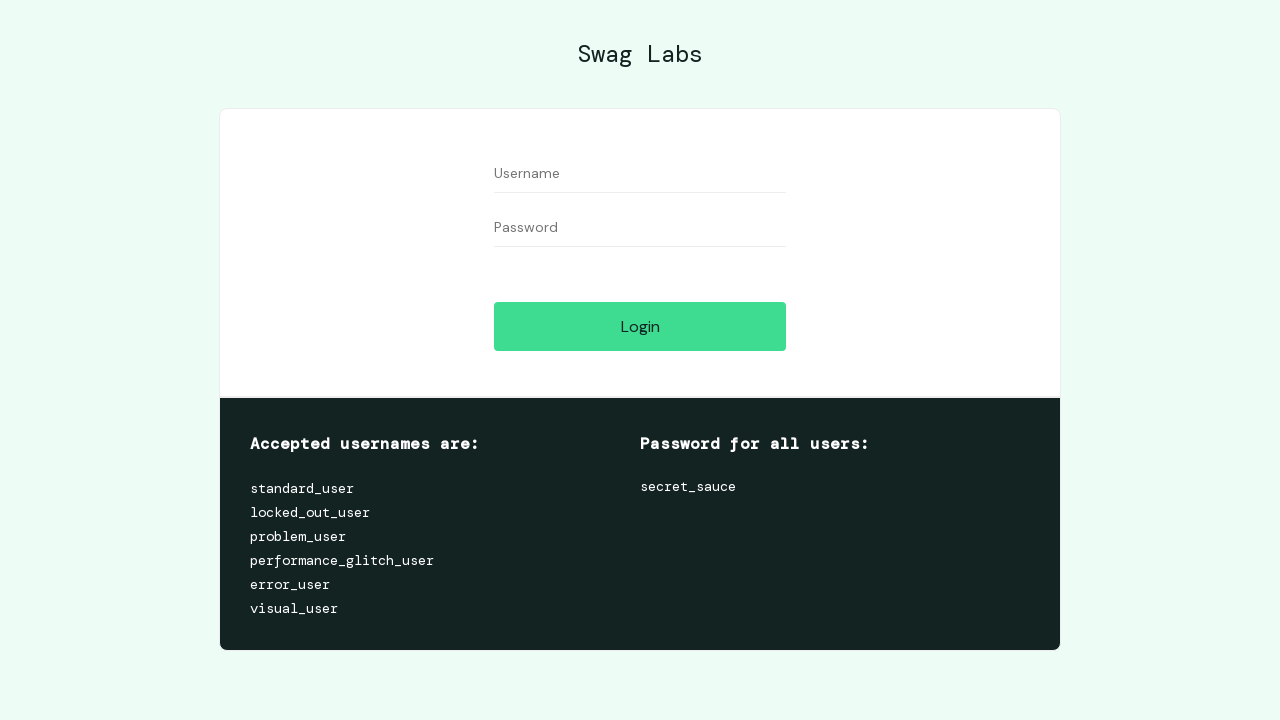

Filled username field with 'standard_user' on #user-name
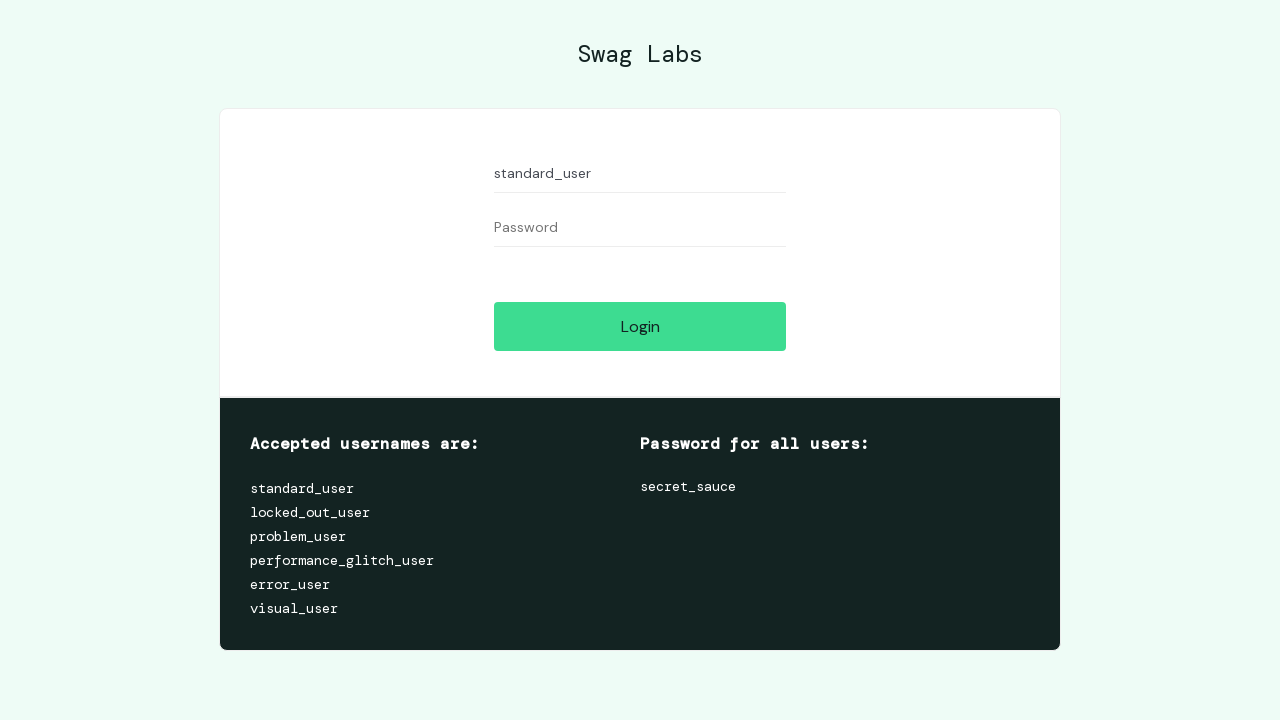

Filled password field with wrong password 'cde' on #password
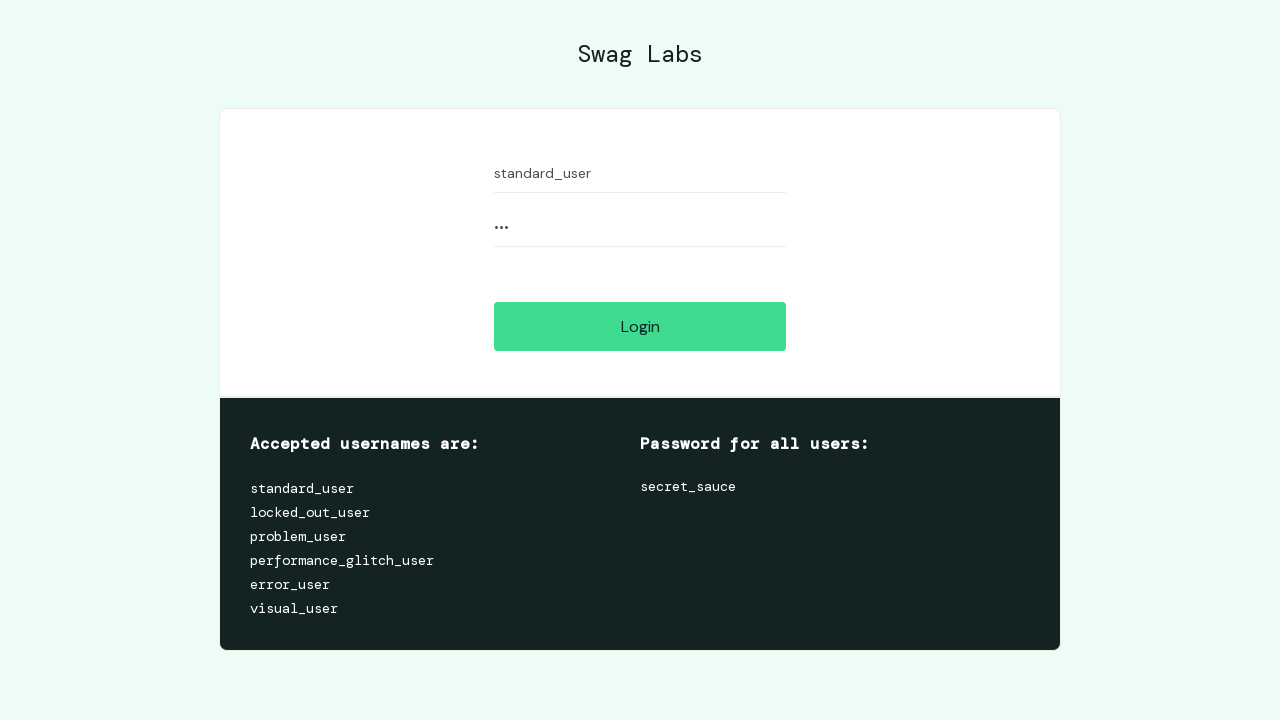

Clicked login button at (640, 326) on #login-button
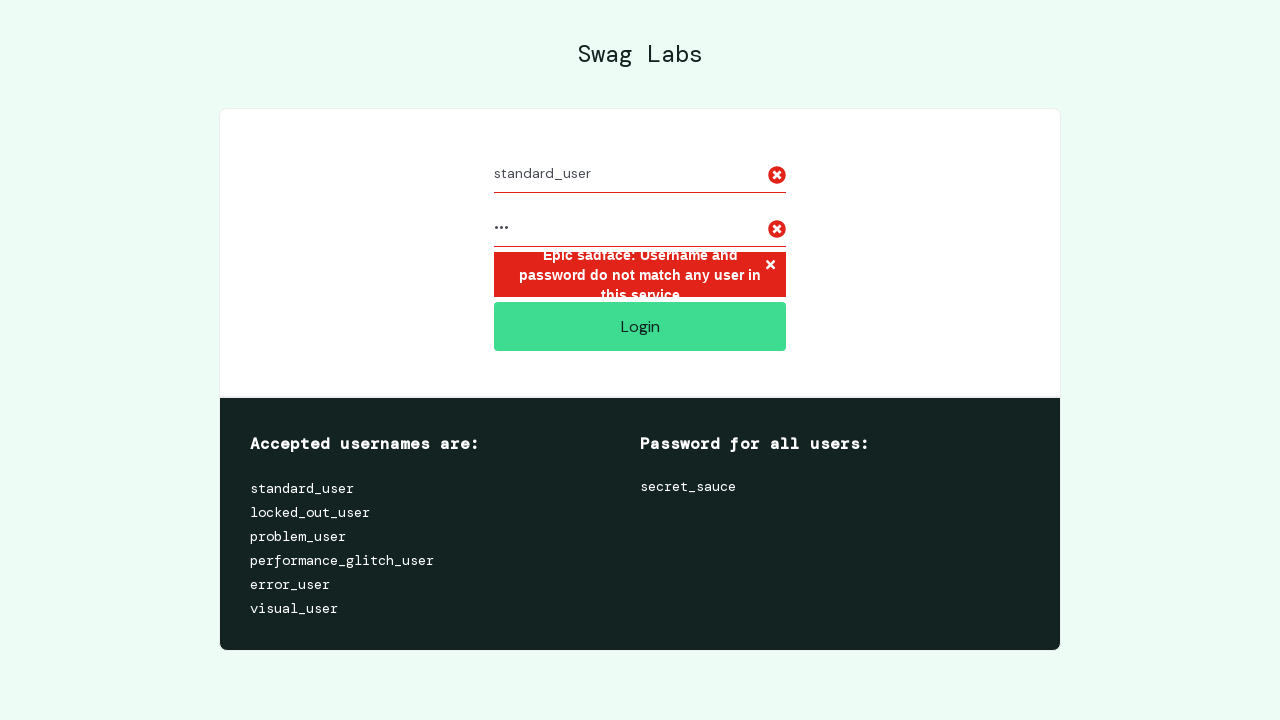

Error message element appeared on page
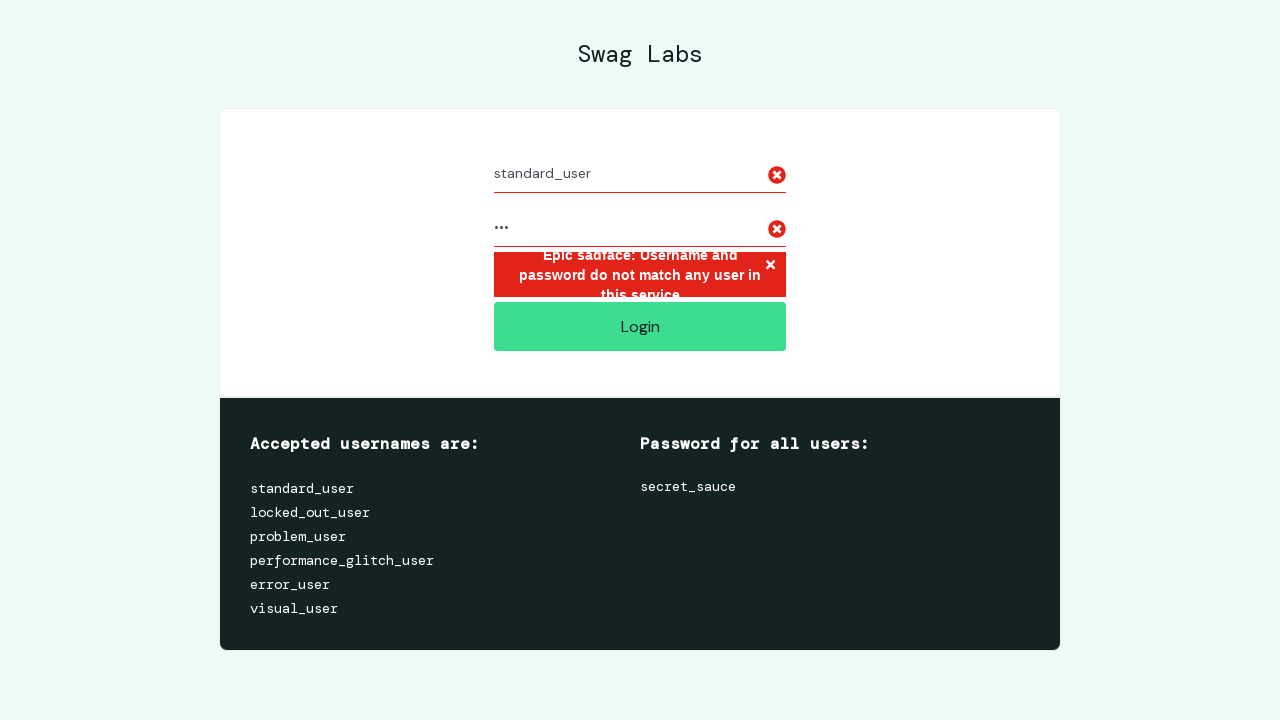

Verified error message: 'Epic sadface: Username and password do not match any user in this service'
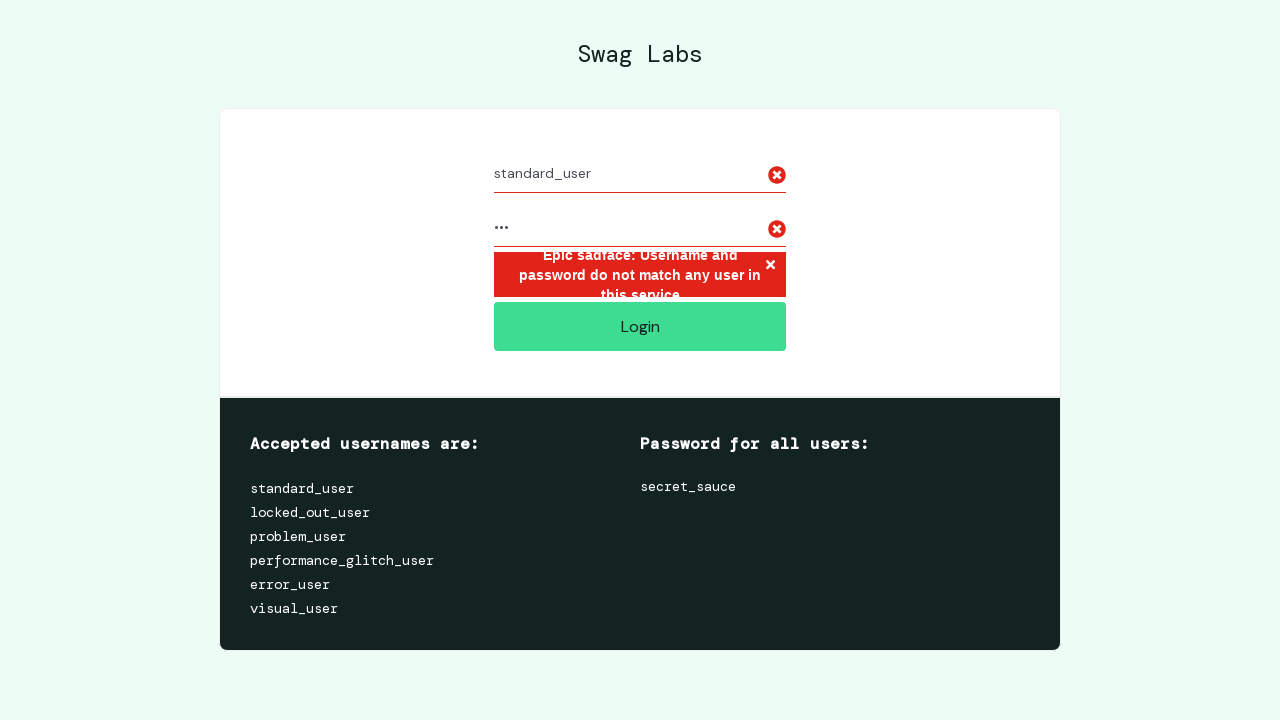

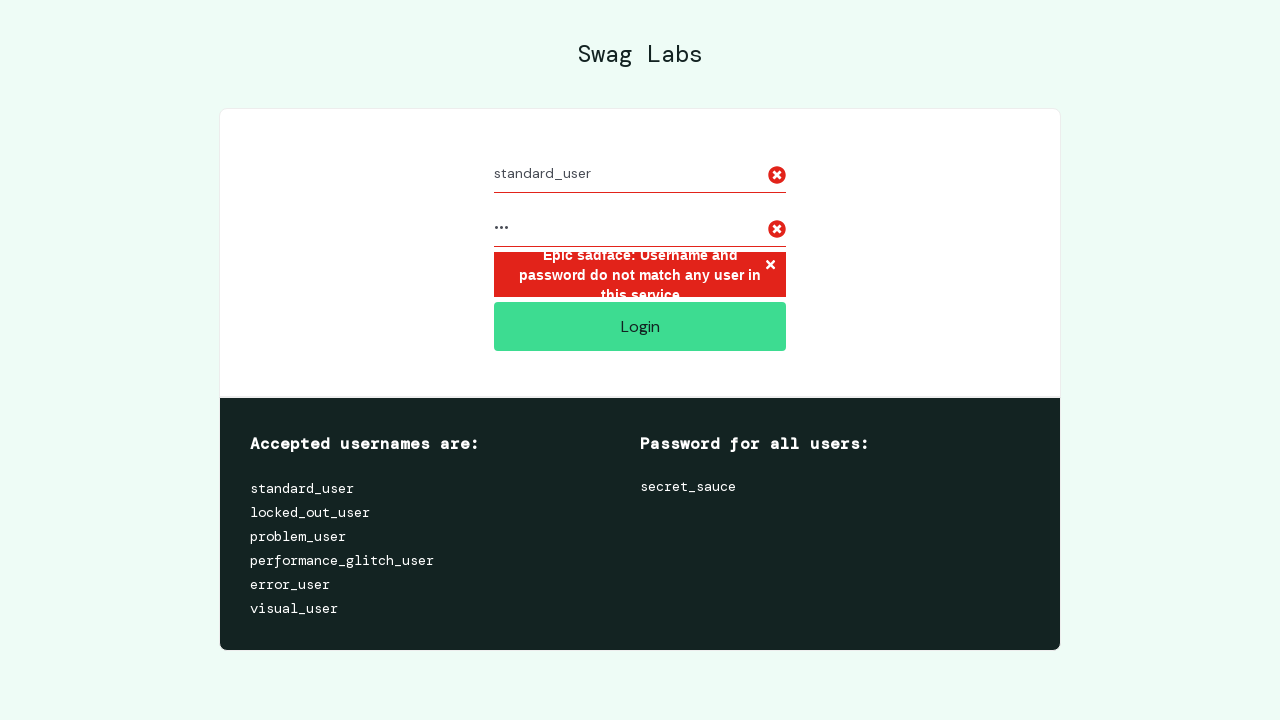